Tests alert handling functionality by clicking a button that triggers an alert and accepting it

Starting URL: https://omayo.blogspot.com/

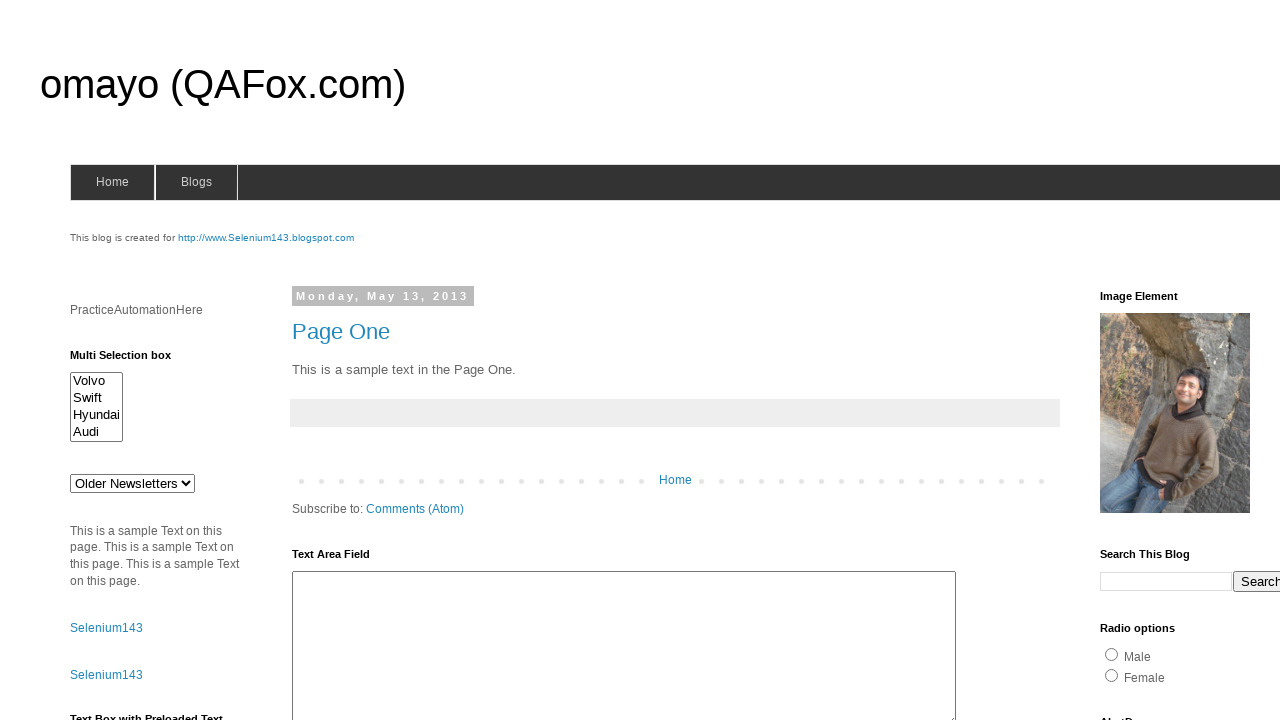

Clicked button to trigger alert at (1154, 361) on #alert1
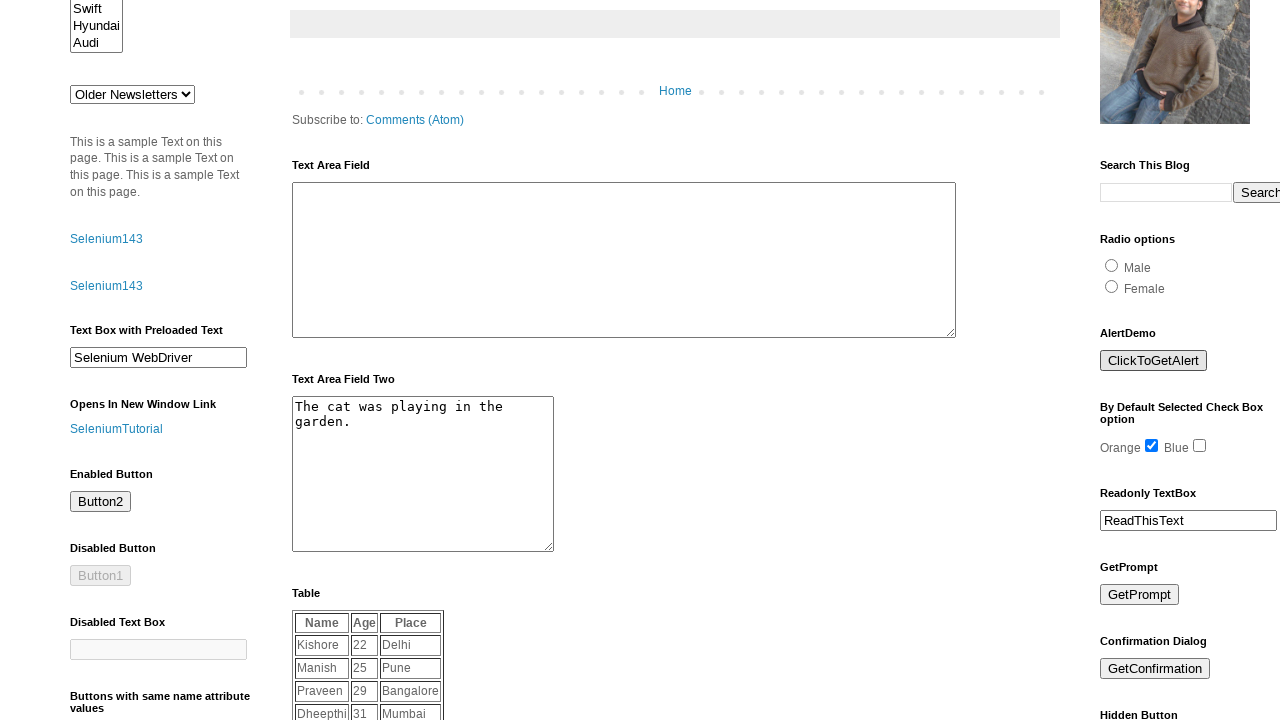

Set up dialog handler to accept alerts
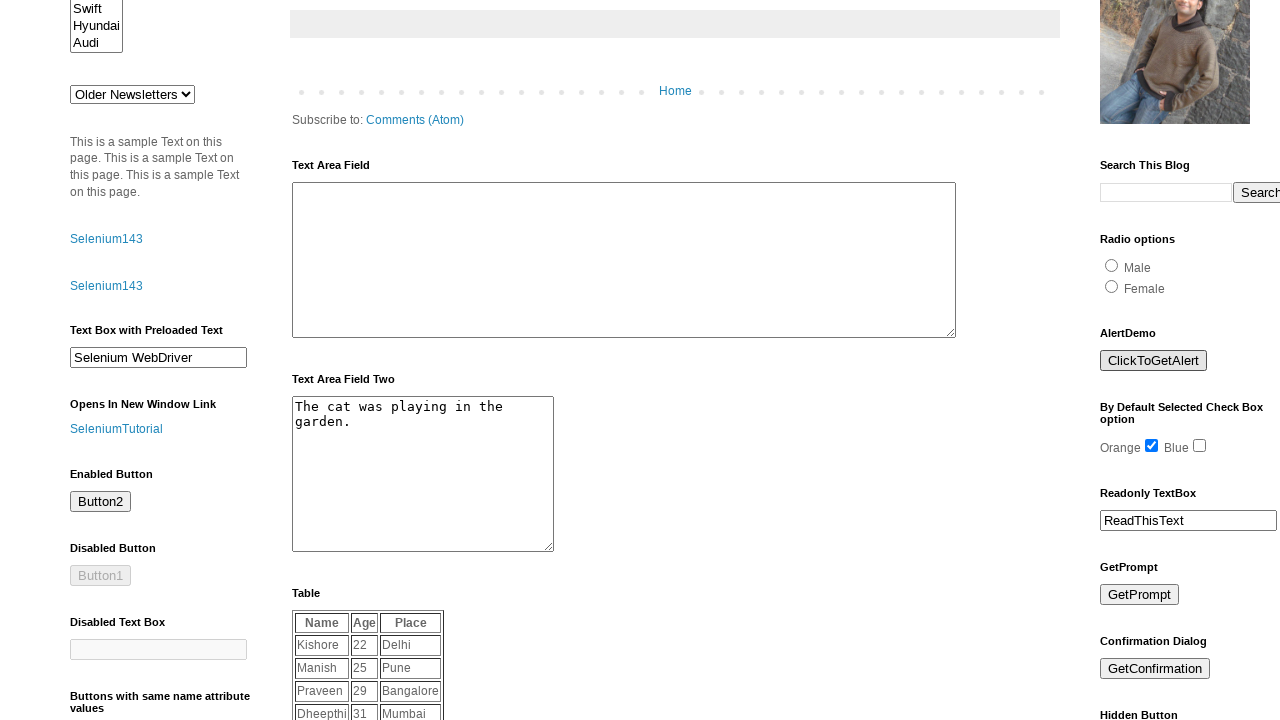

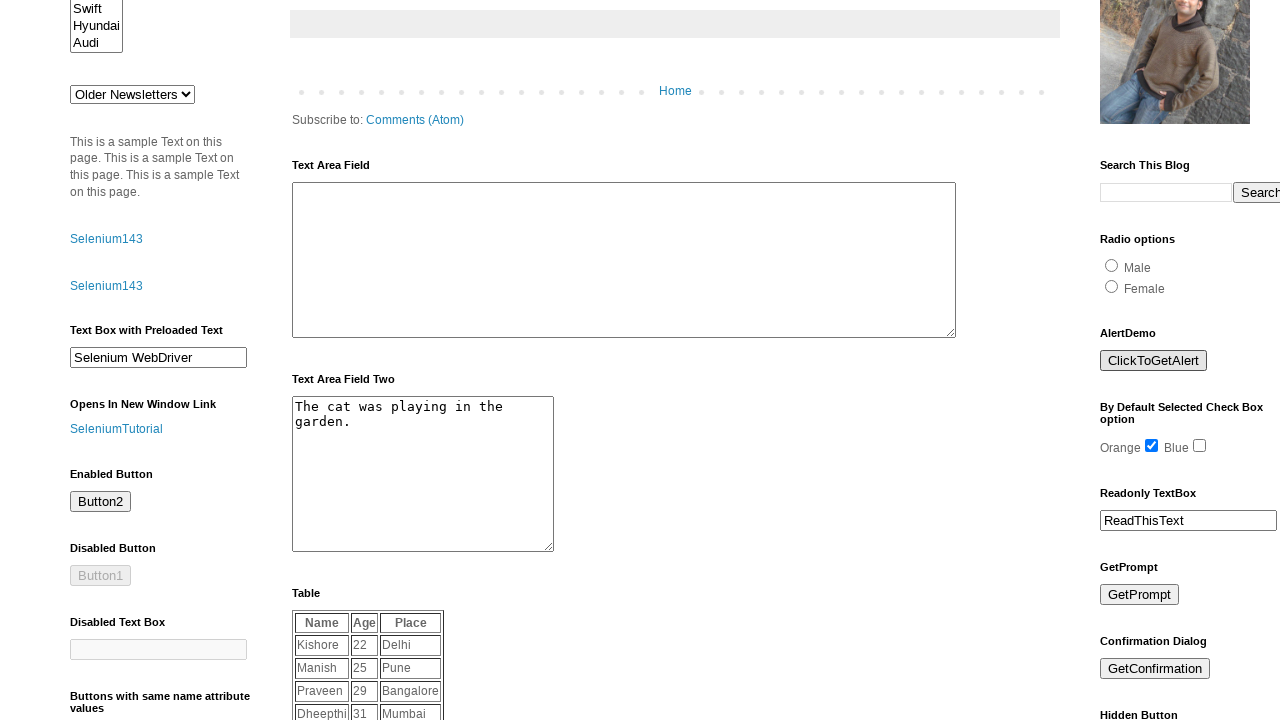